Tests double-click functionality on a button element and verifies that the double-click message appears

Starting URL: https://demoqa.com/buttons

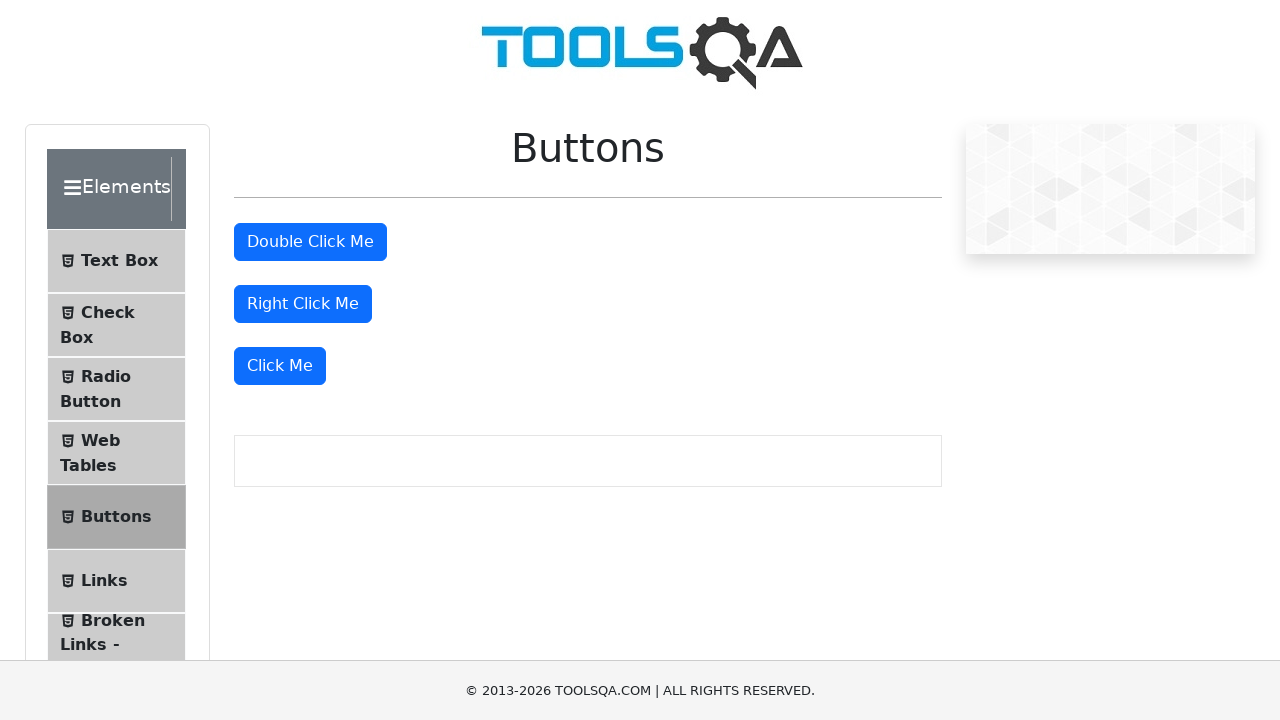

Double-clicked the double-click button element at (310, 242) on #doubleClickBtn
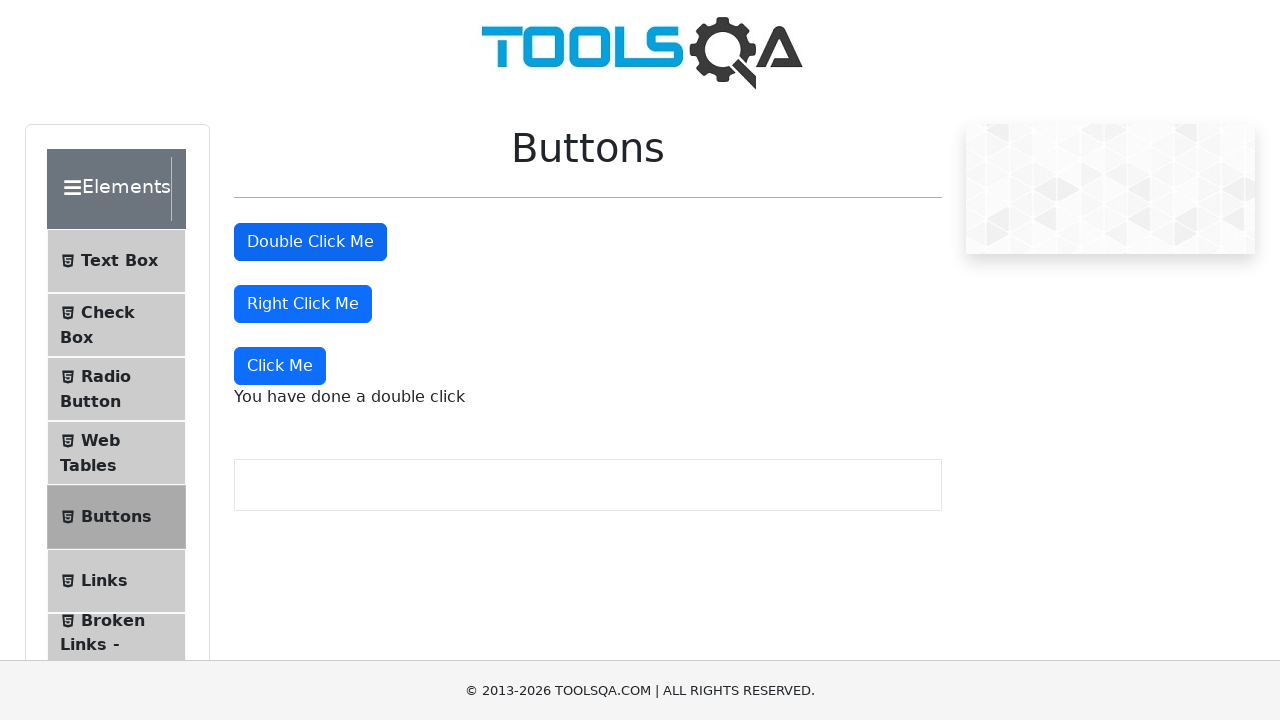

Double-click message appeared on the page
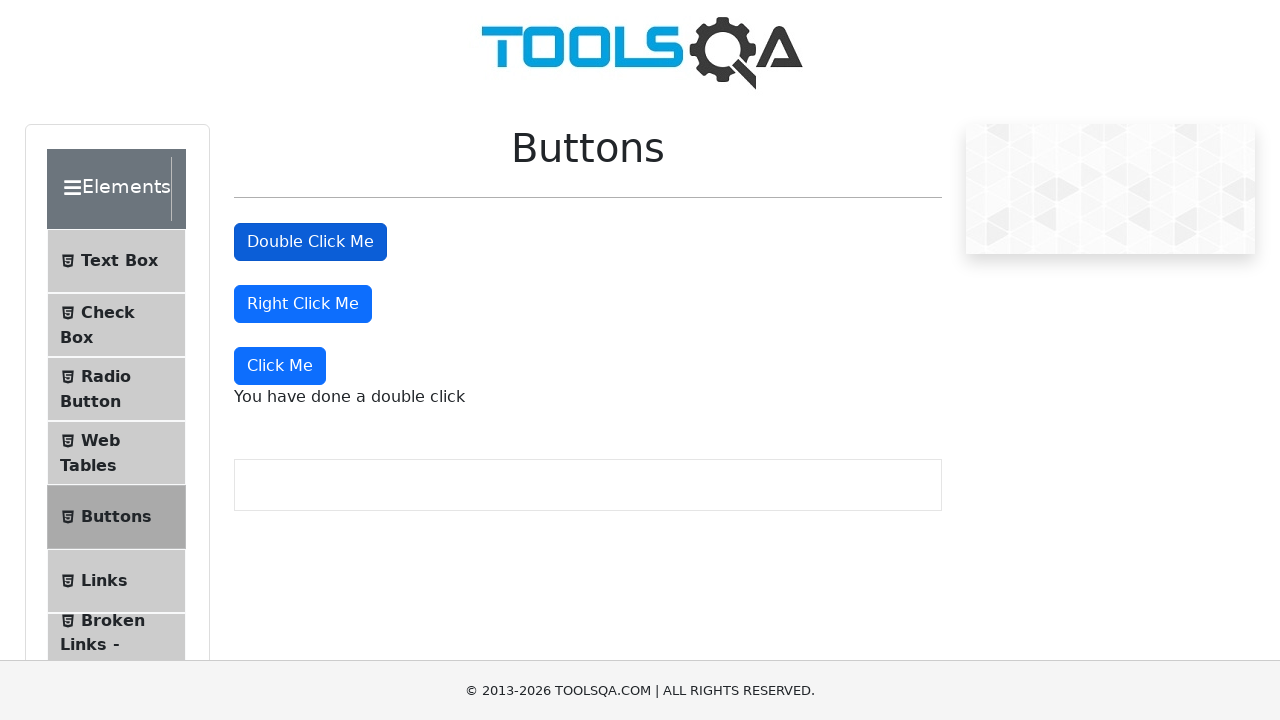

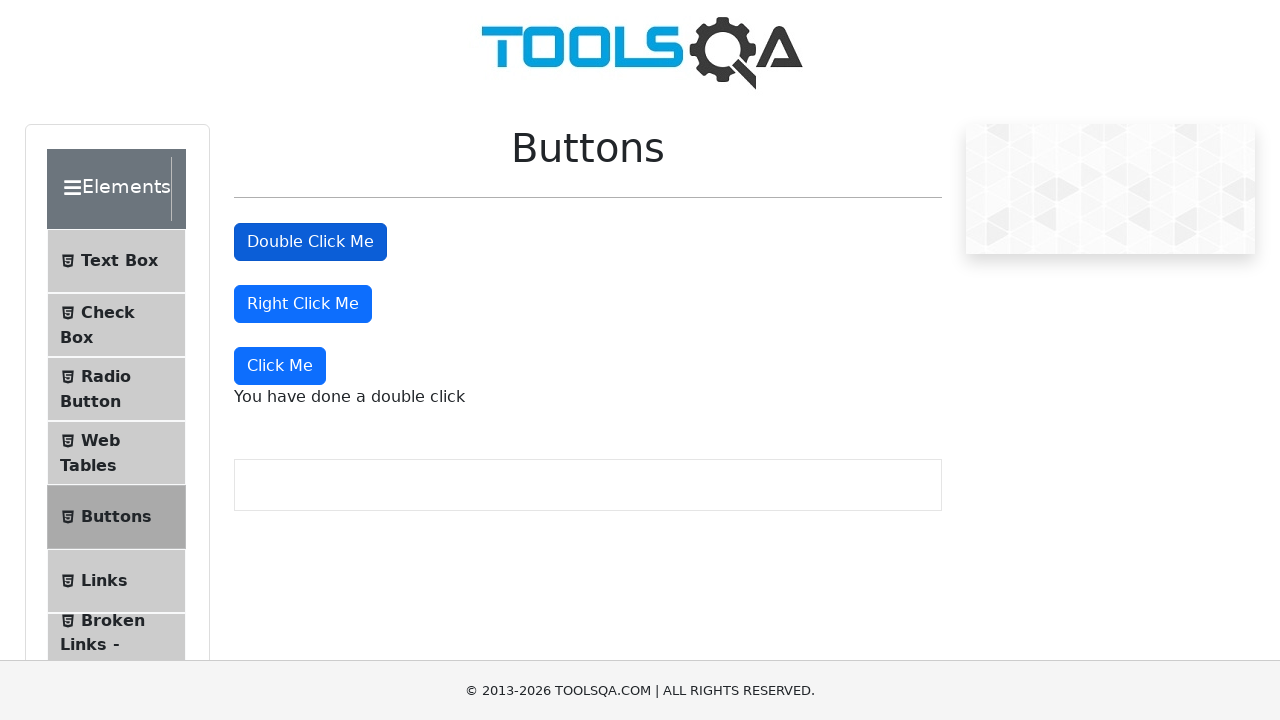